Tests navigation to the Team page and validates that the Team page content is visible by checking for the team heading element.

Starting URL: https://automationplayground.com/front-office/

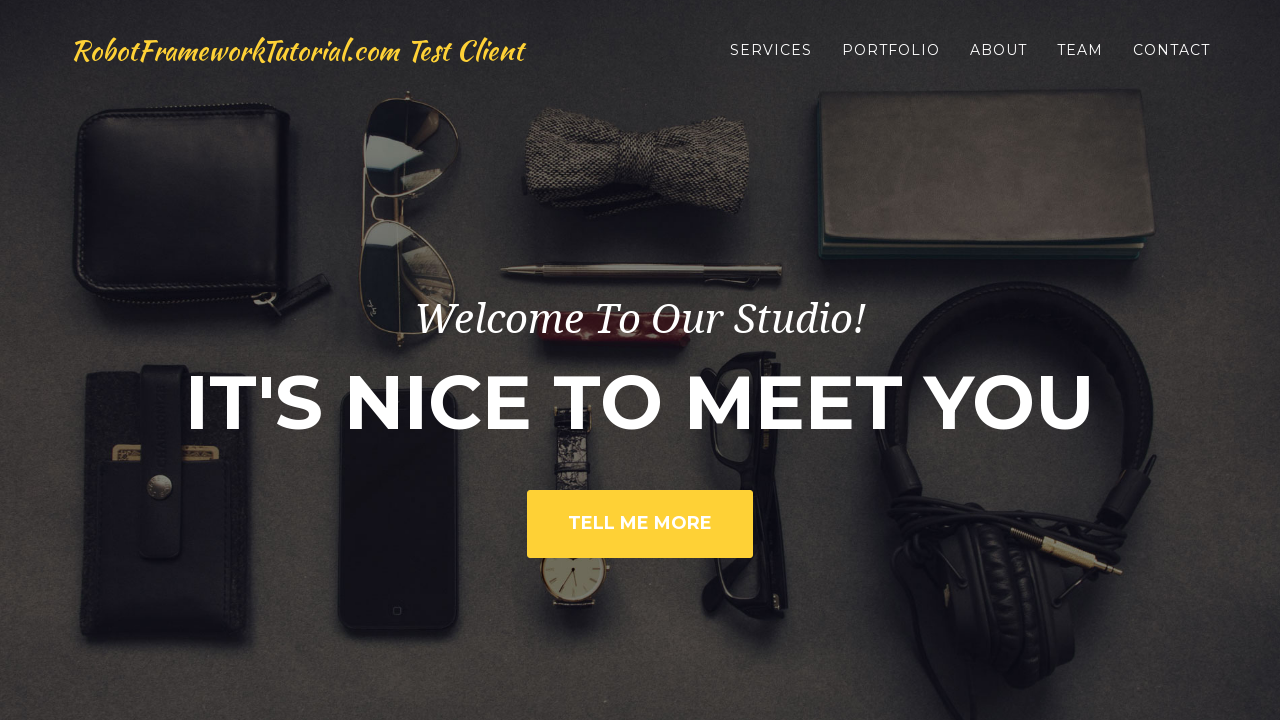

Clicked on the Team link in the top navigation at (1080, 50) on xpath=//*[@id="bs-example-navbar-collapse-1"]/ul/li[5]/a
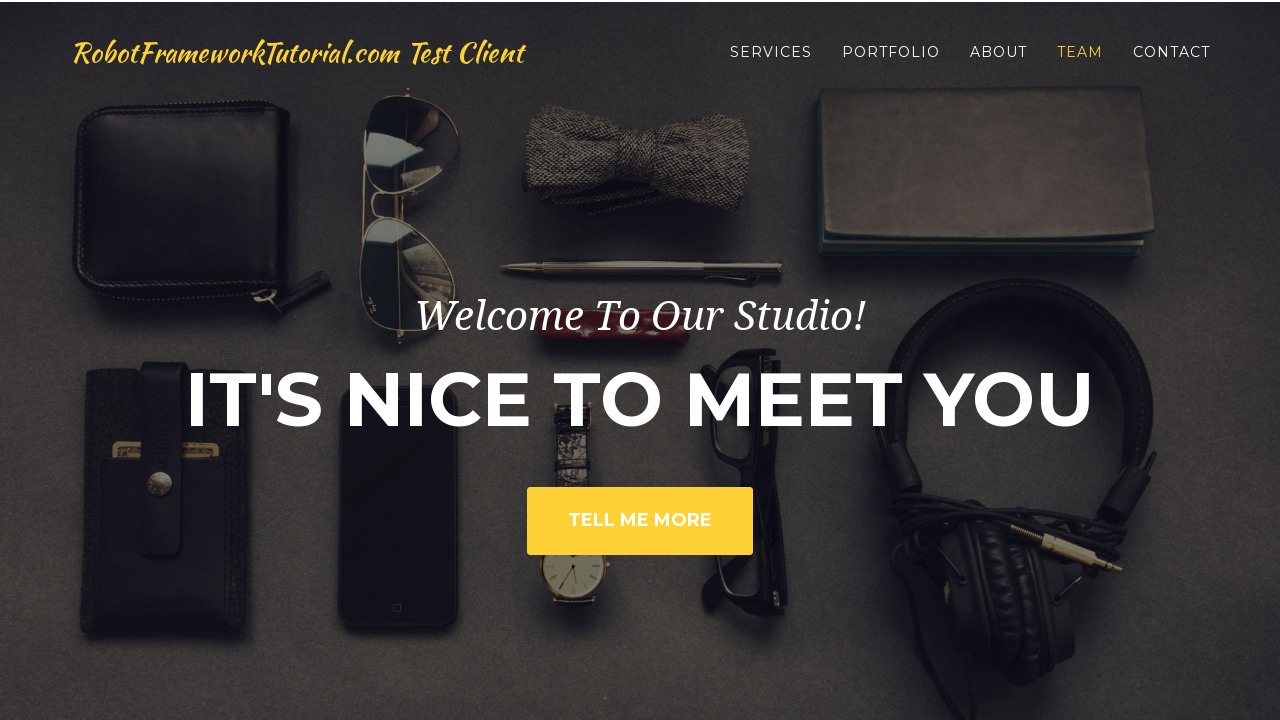

Team page heading element is visible - Team page loaded successfully
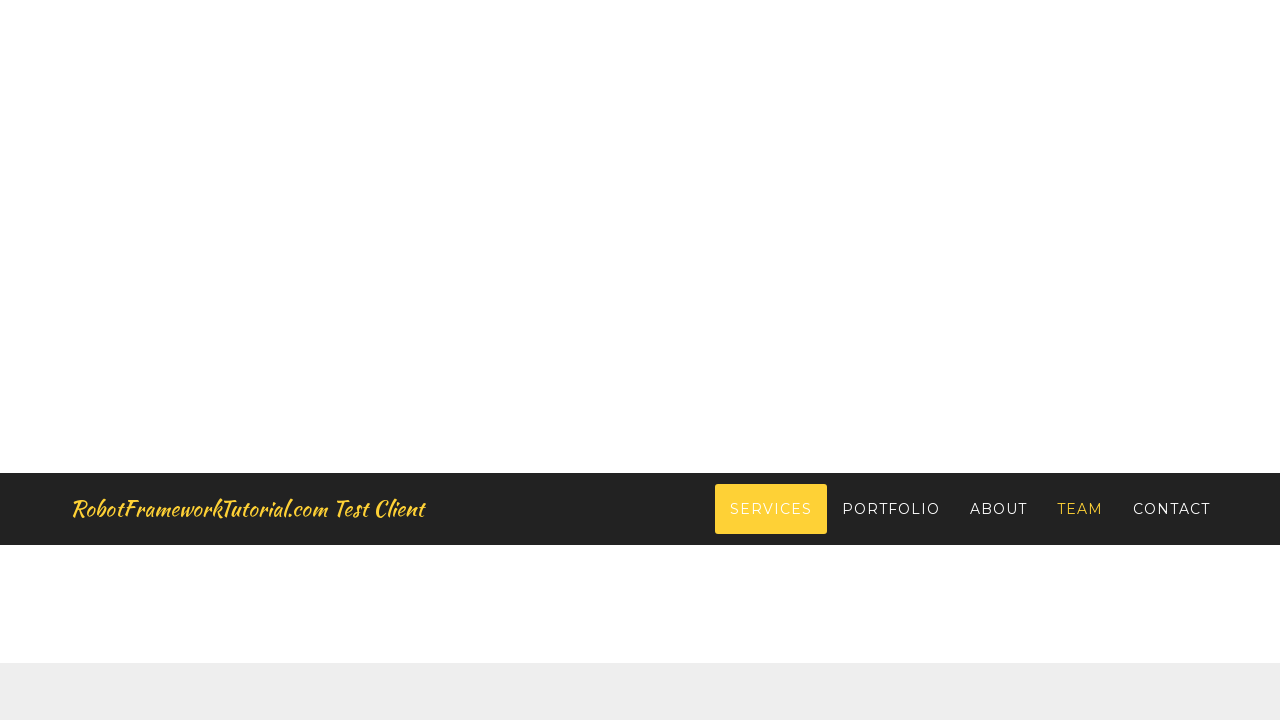

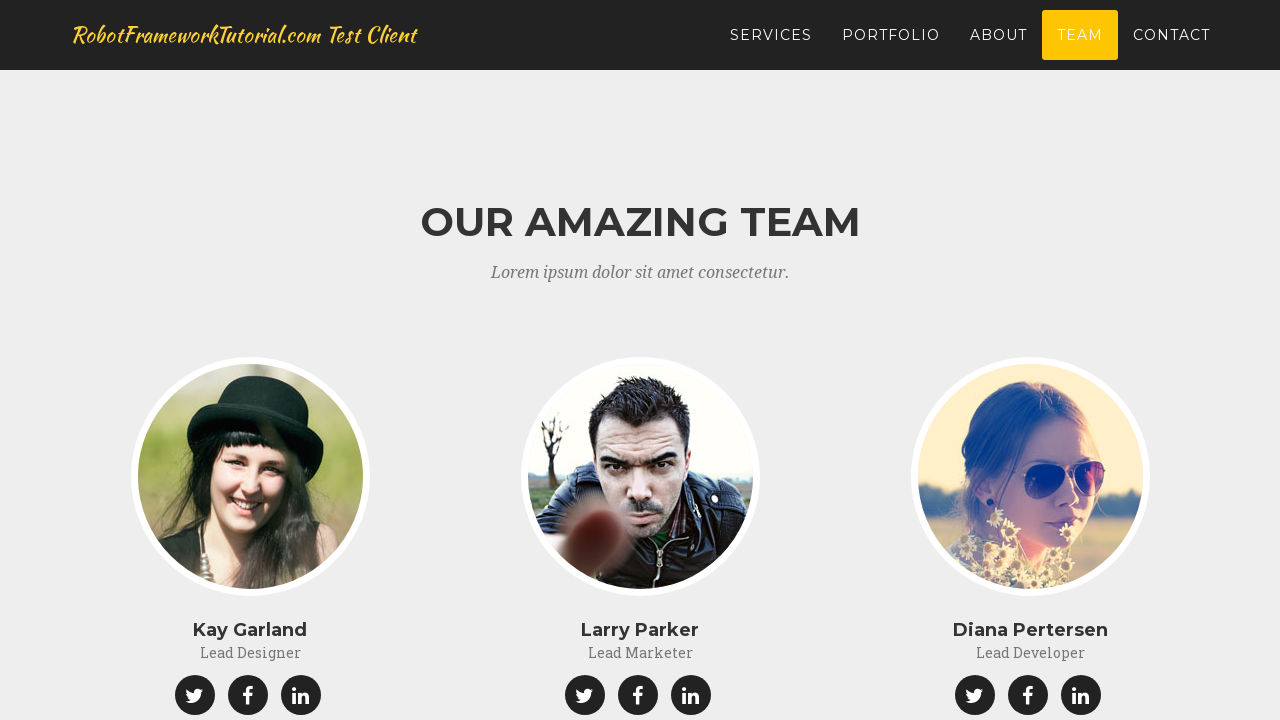